Tests that Clear completed button is hidden when no items are completed

Starting URL: https://demo.playwright.dev/todomvc

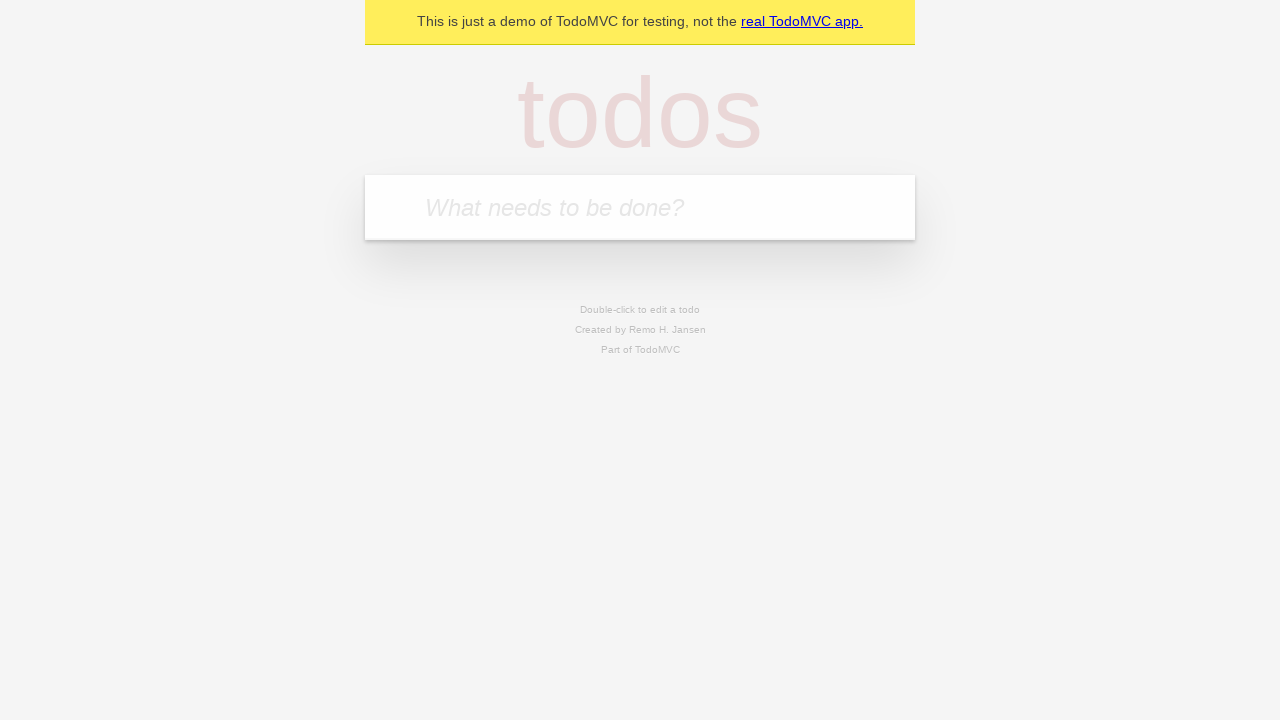

Filled new todo field with 'buy some cheese' on .new-todo
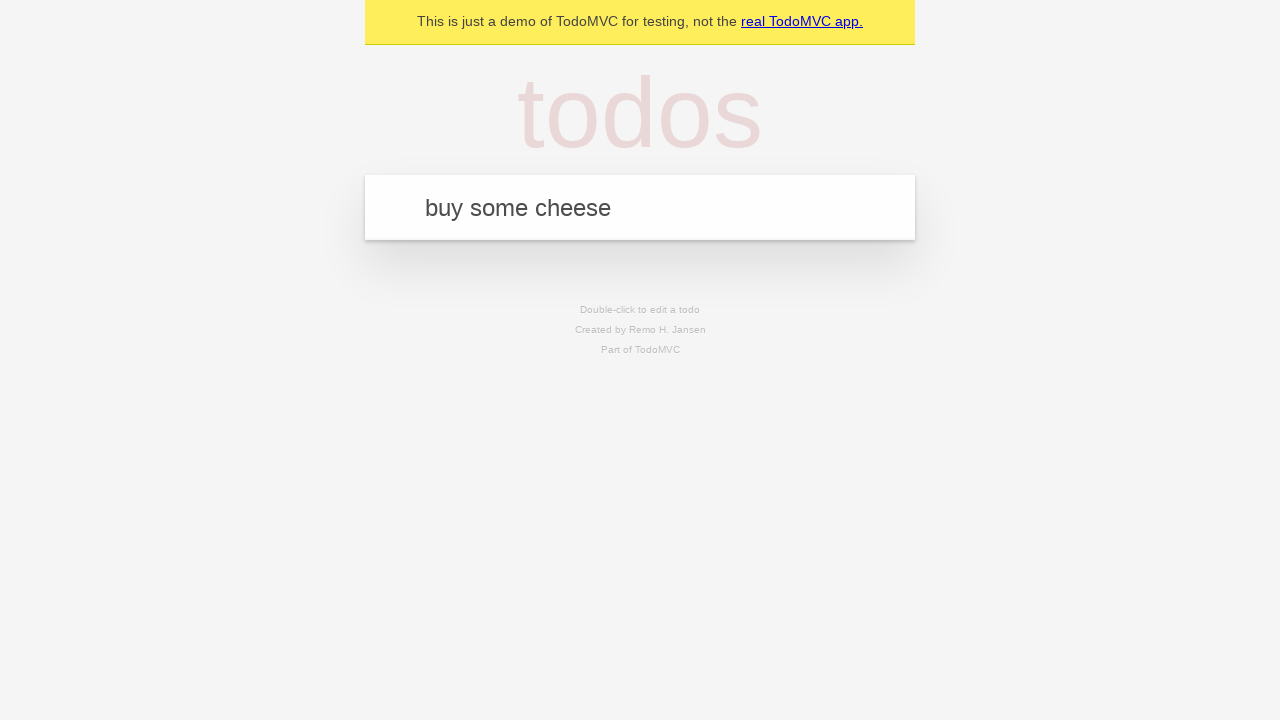

Pressed Enter to add first todo item on .new-todo
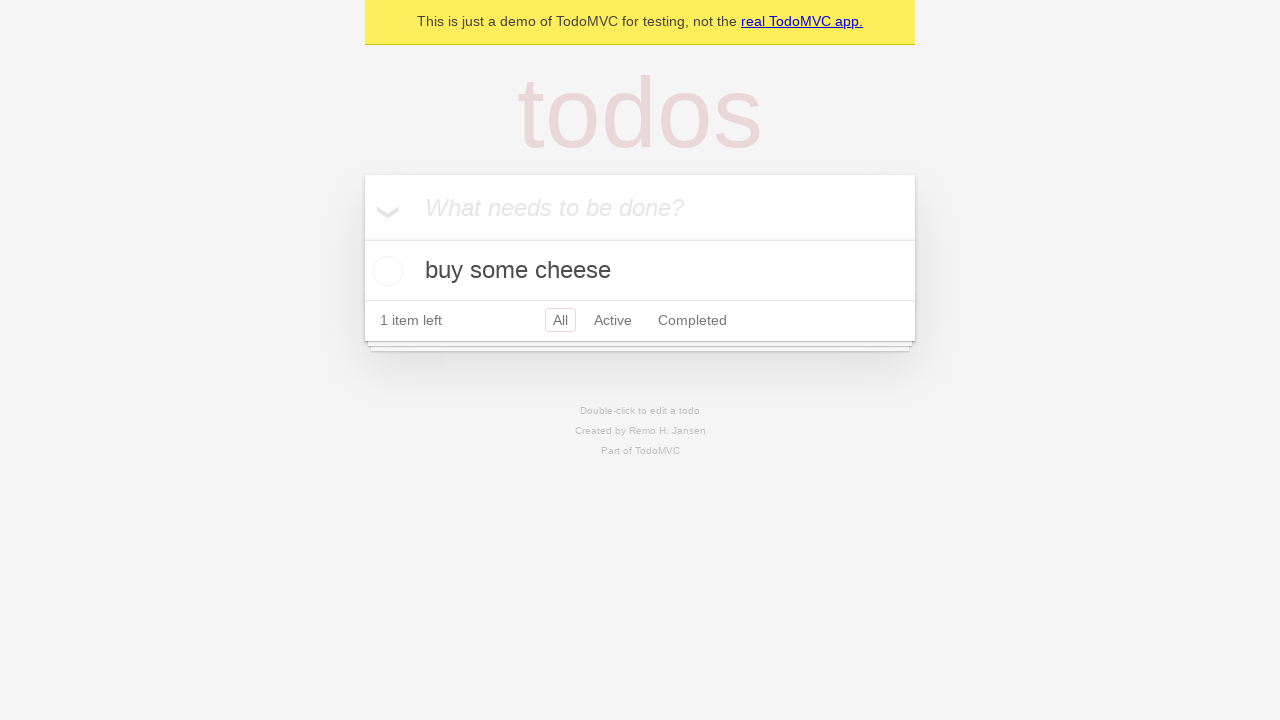

Filled new todo field with 'feed the cat' on .new-todo
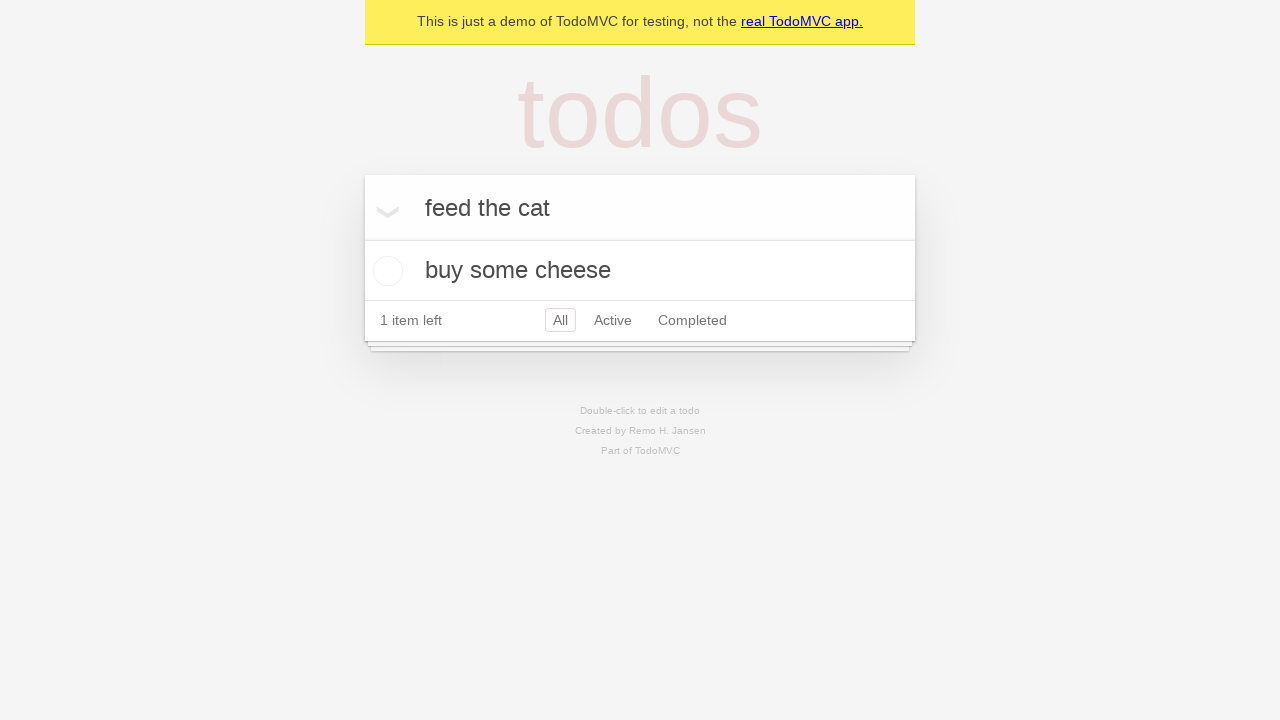

Pressed Enter to add second todo item on .new-todo
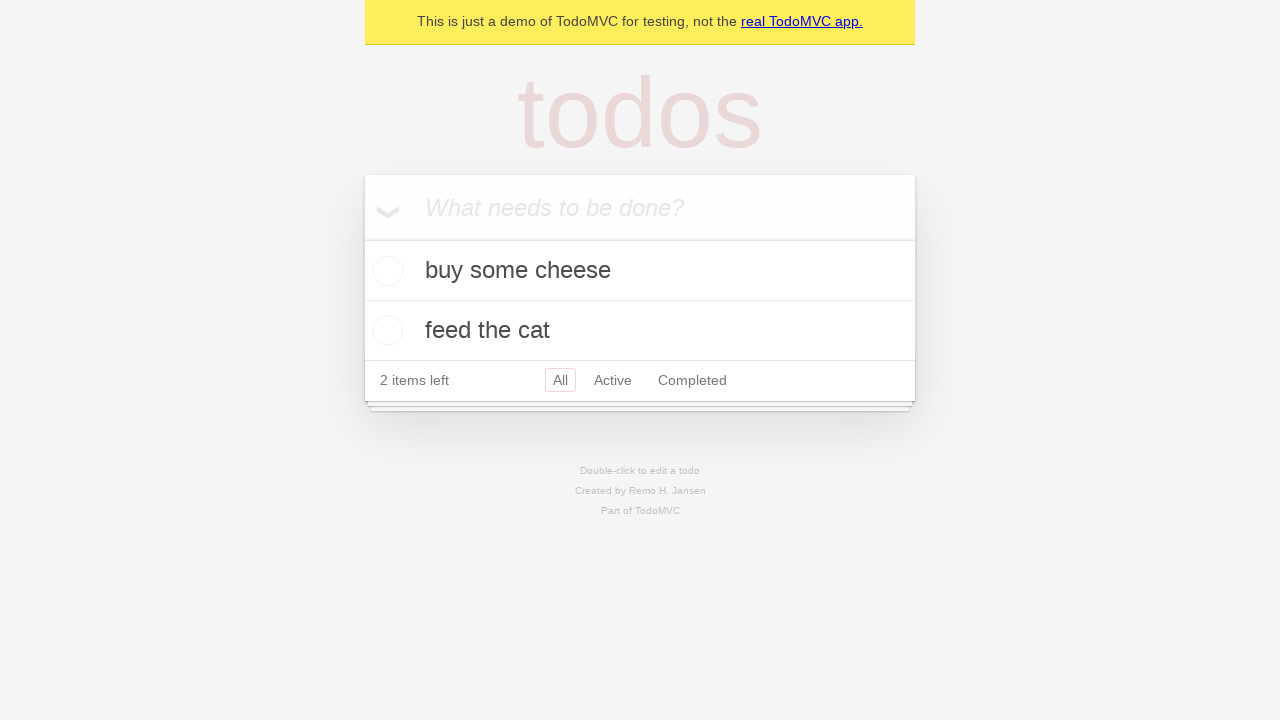

Filled new todo field with 'book a doctors appointment' on .new-todo
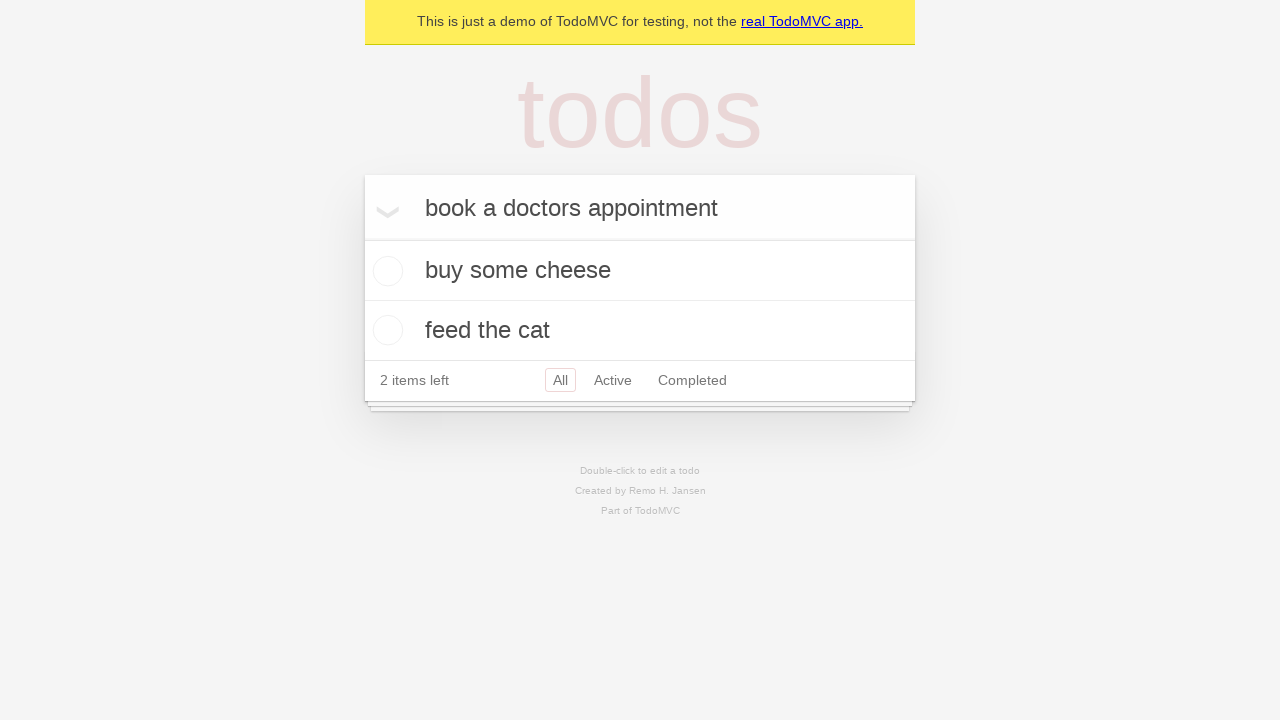

Pressed Enter to add third todo item on .new-todo
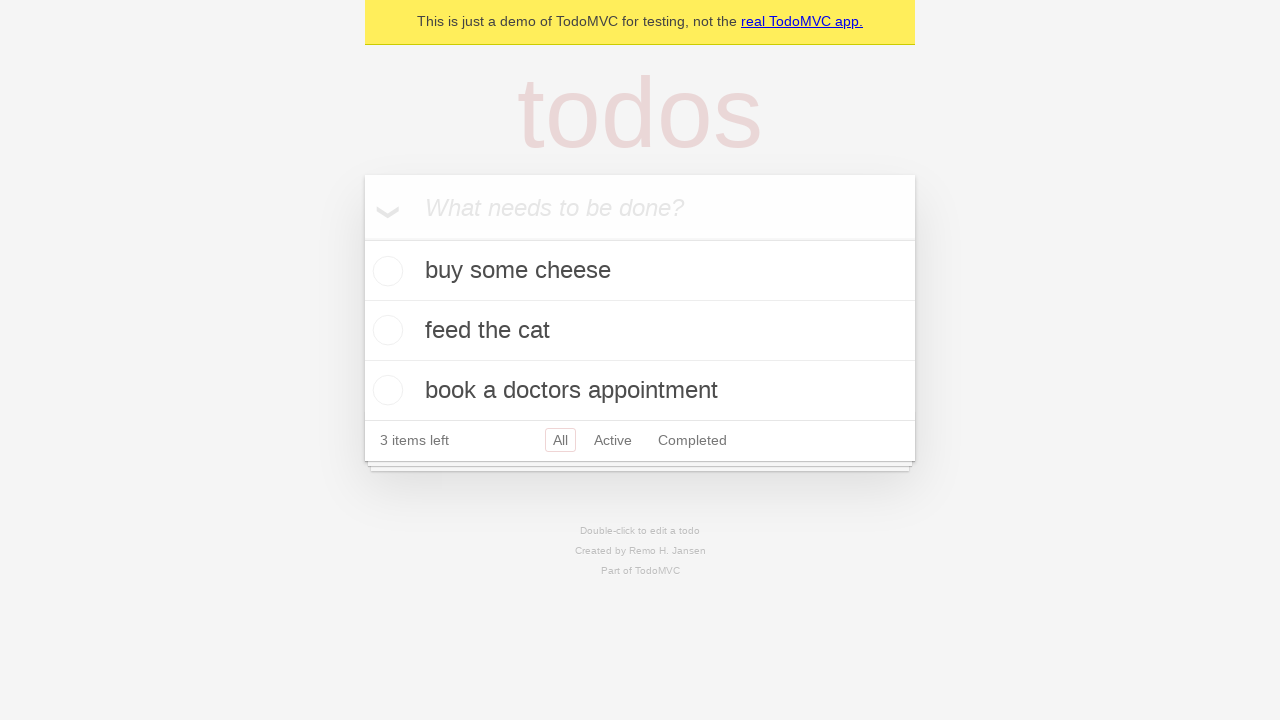

Checked the first todo item as completed at (385, 271) on .todo-list li .toggle >> nth=0
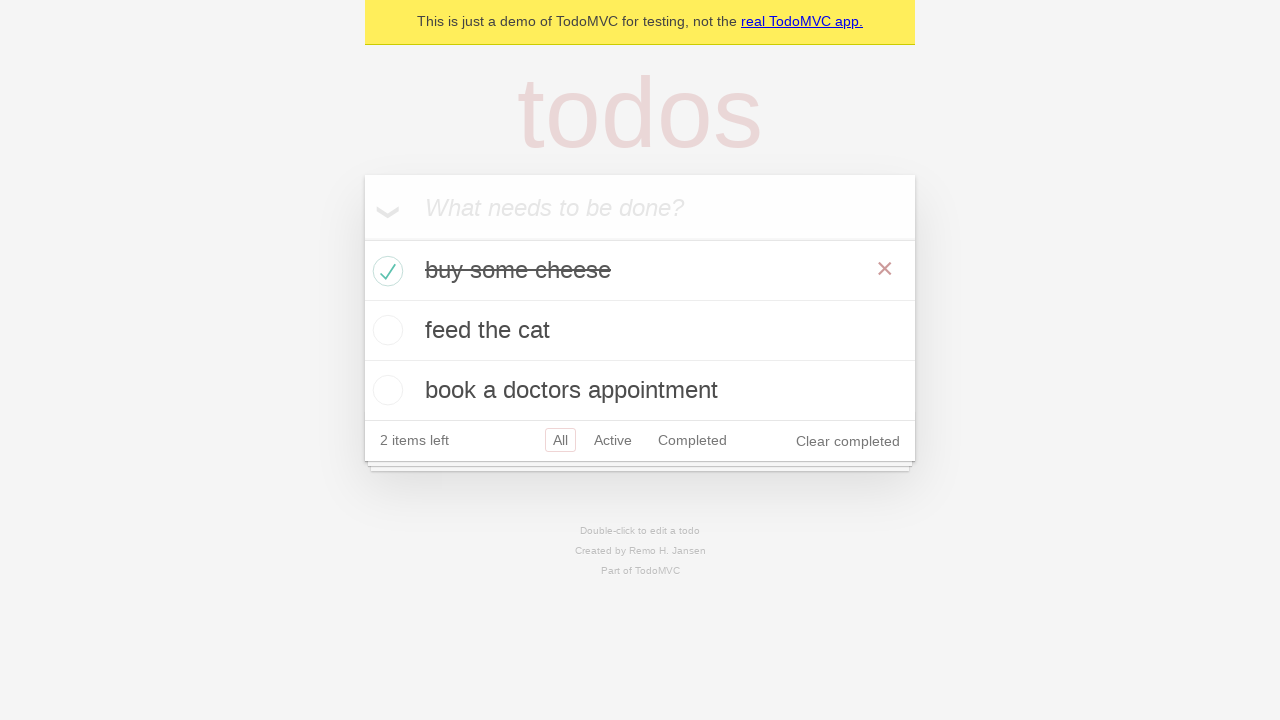

Clicked Clear completed button to remove completed item at (848, 441) on .clear-completed
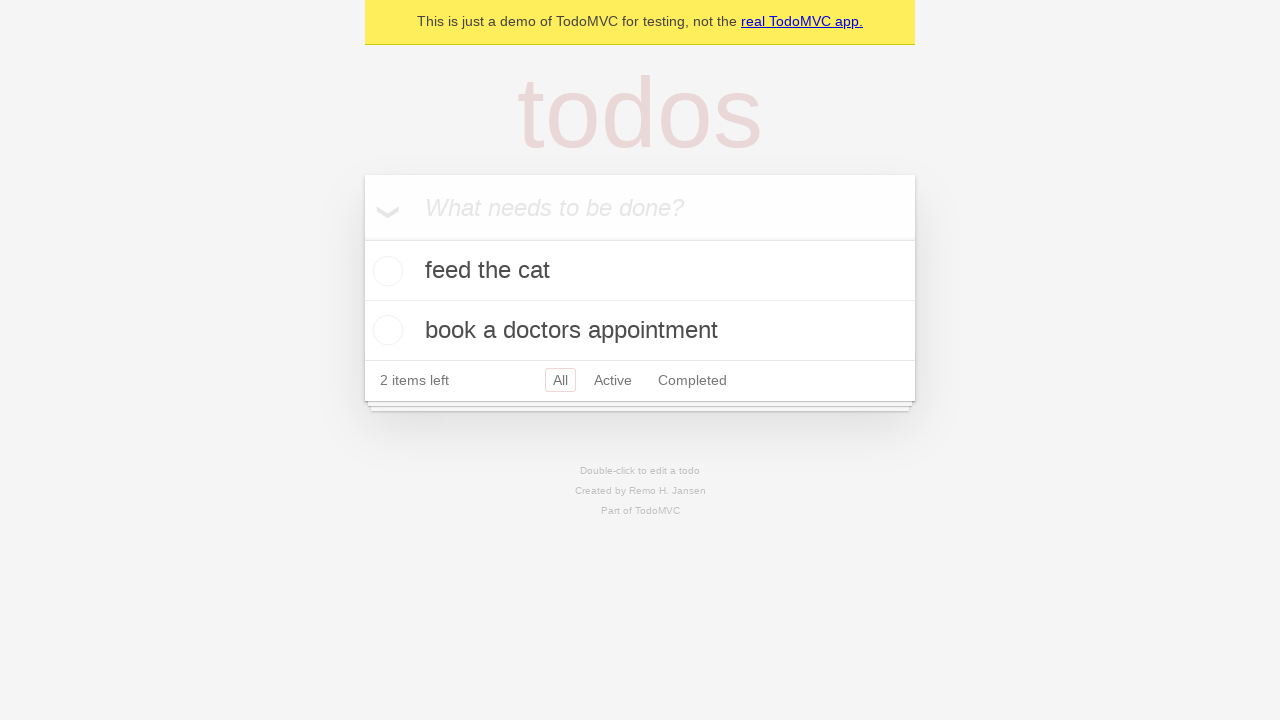

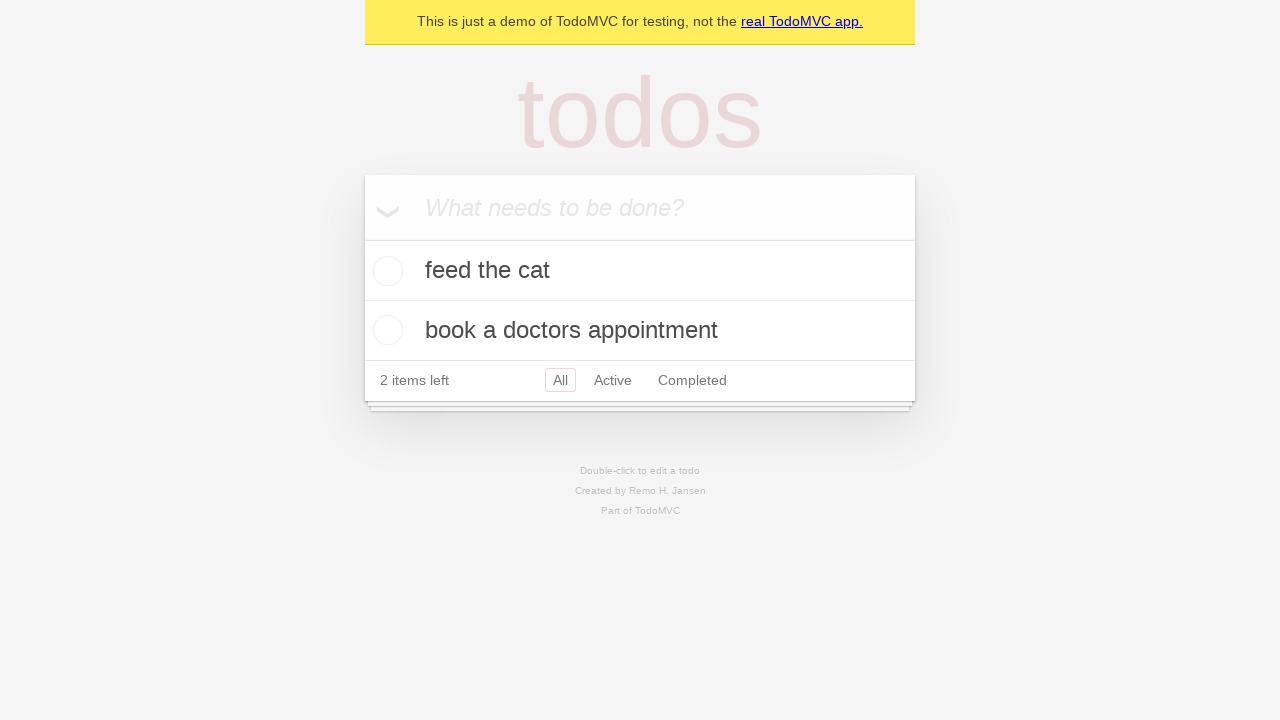